Verifies that the first selected color in dropdown is Red and then selects Yellow option to verify the selection

Starting URL: https://demoqa.com/select-menu

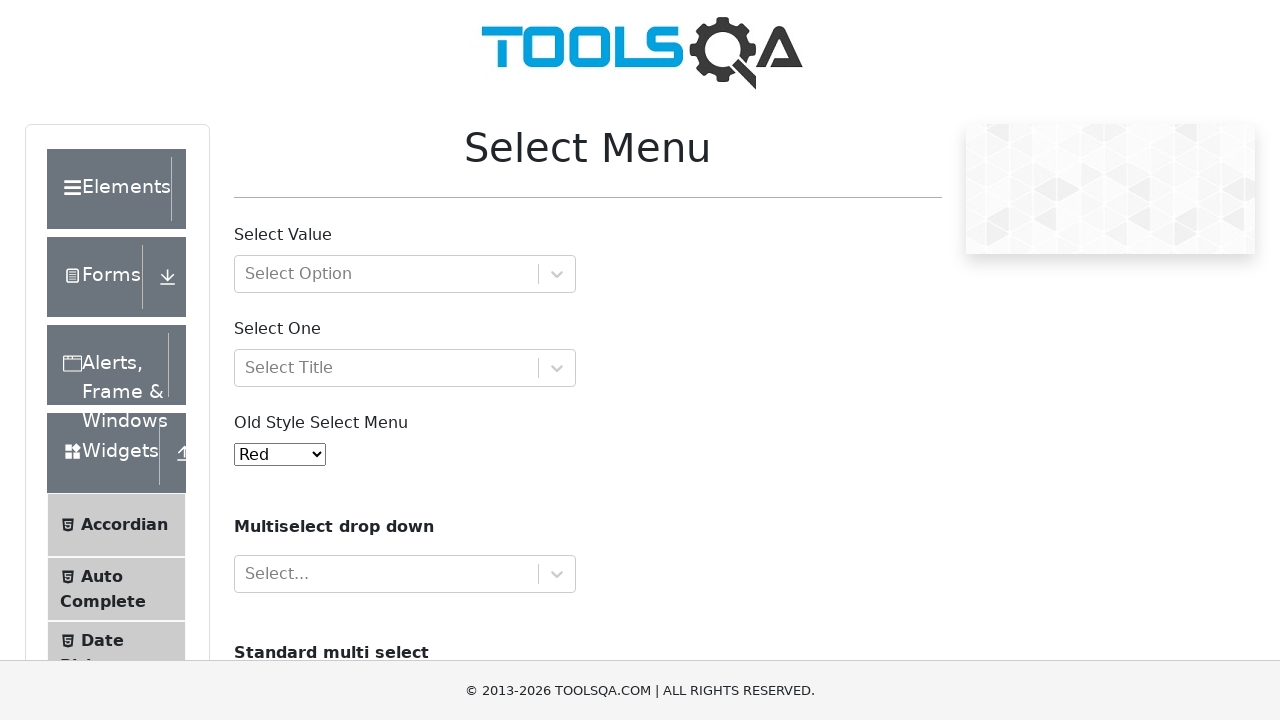

Navigated to select menu demo page
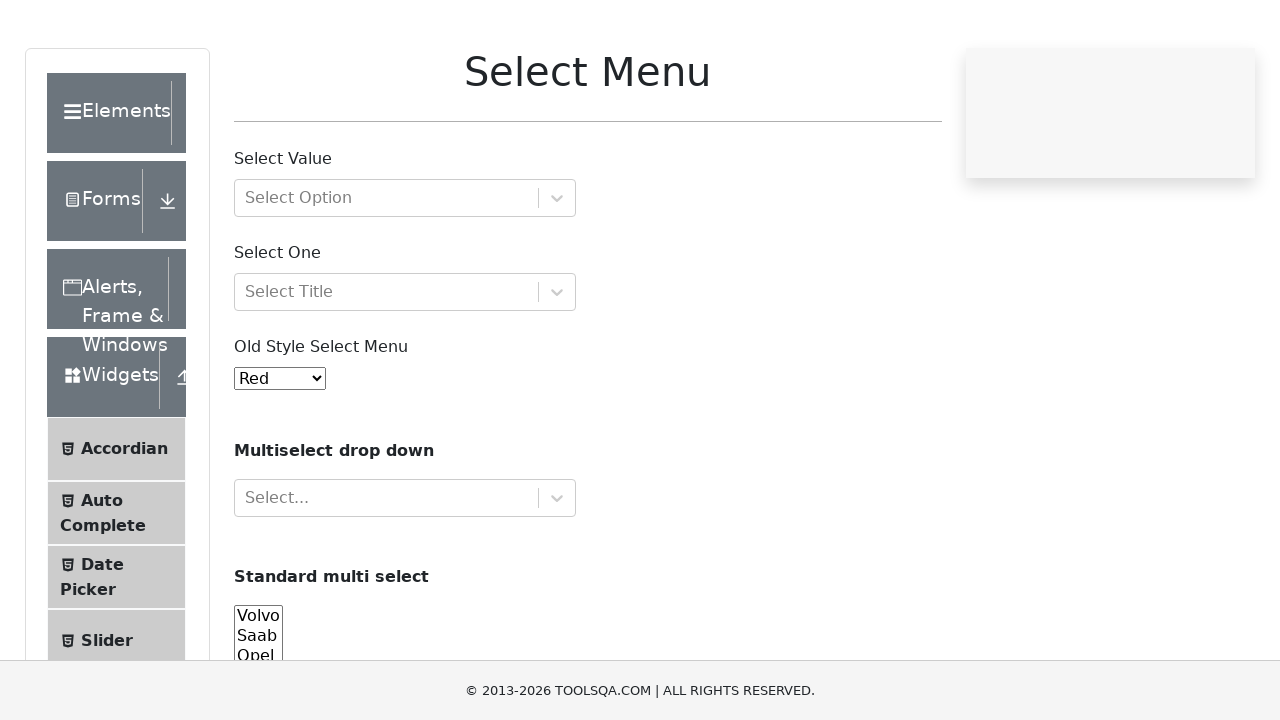

Located the dropdown element
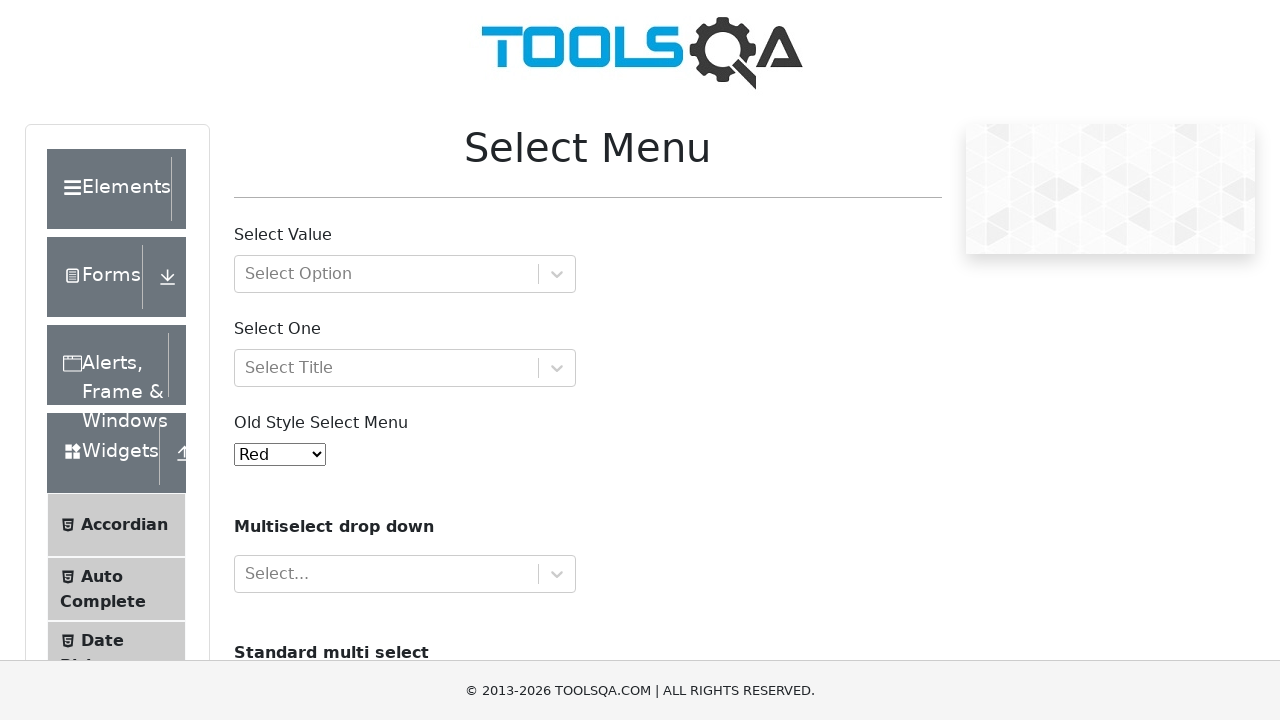

Retrieved first selected option text
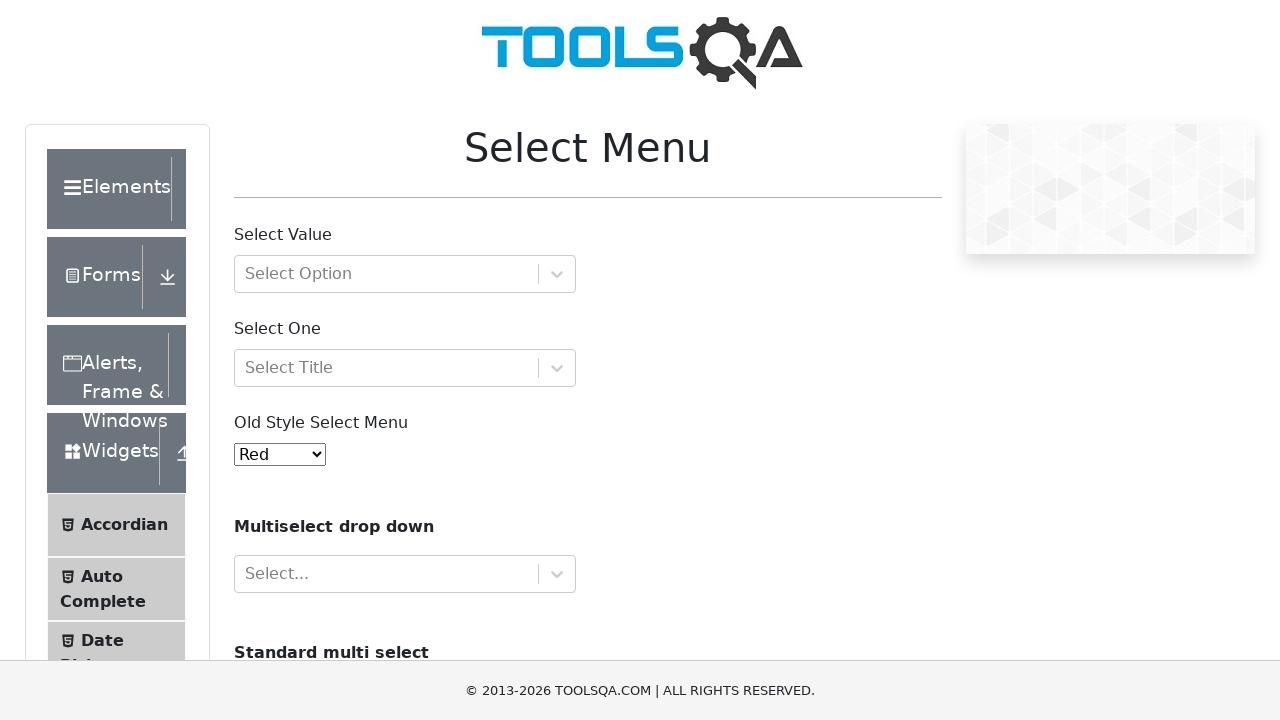

Verified first selected color is Red
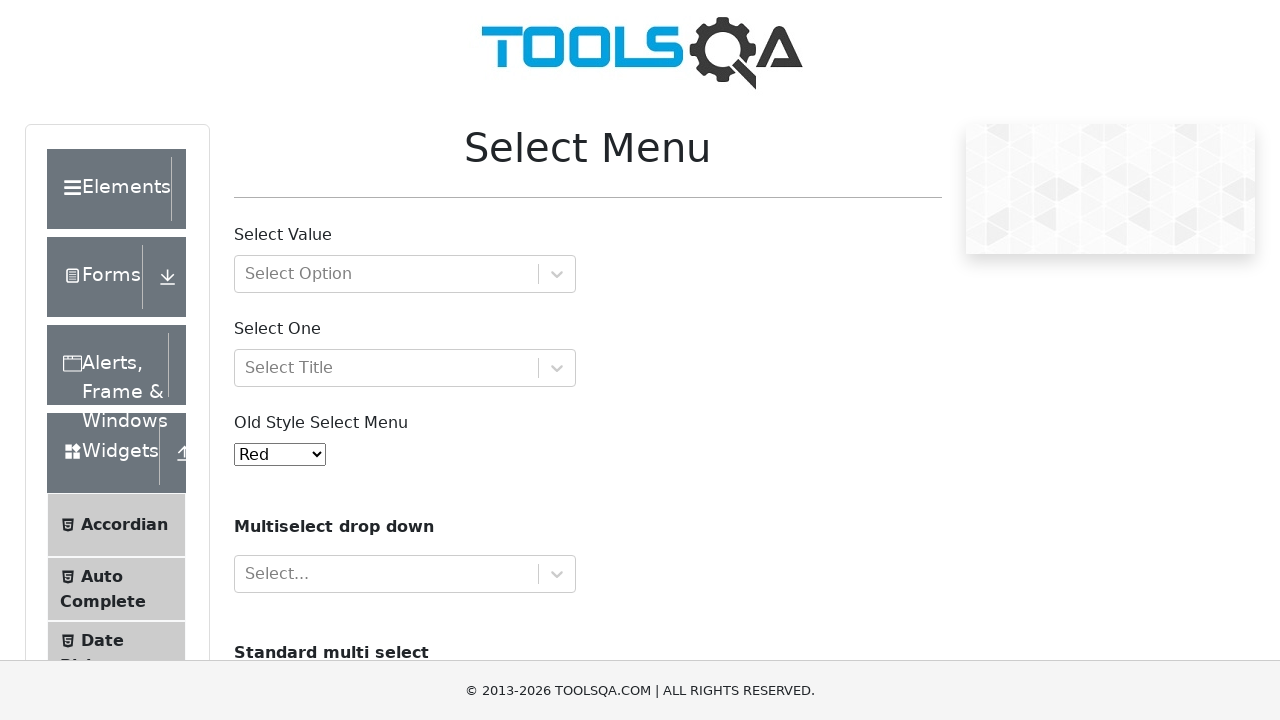

Selected Yellow option at index 3 on select#oldSelectMenu
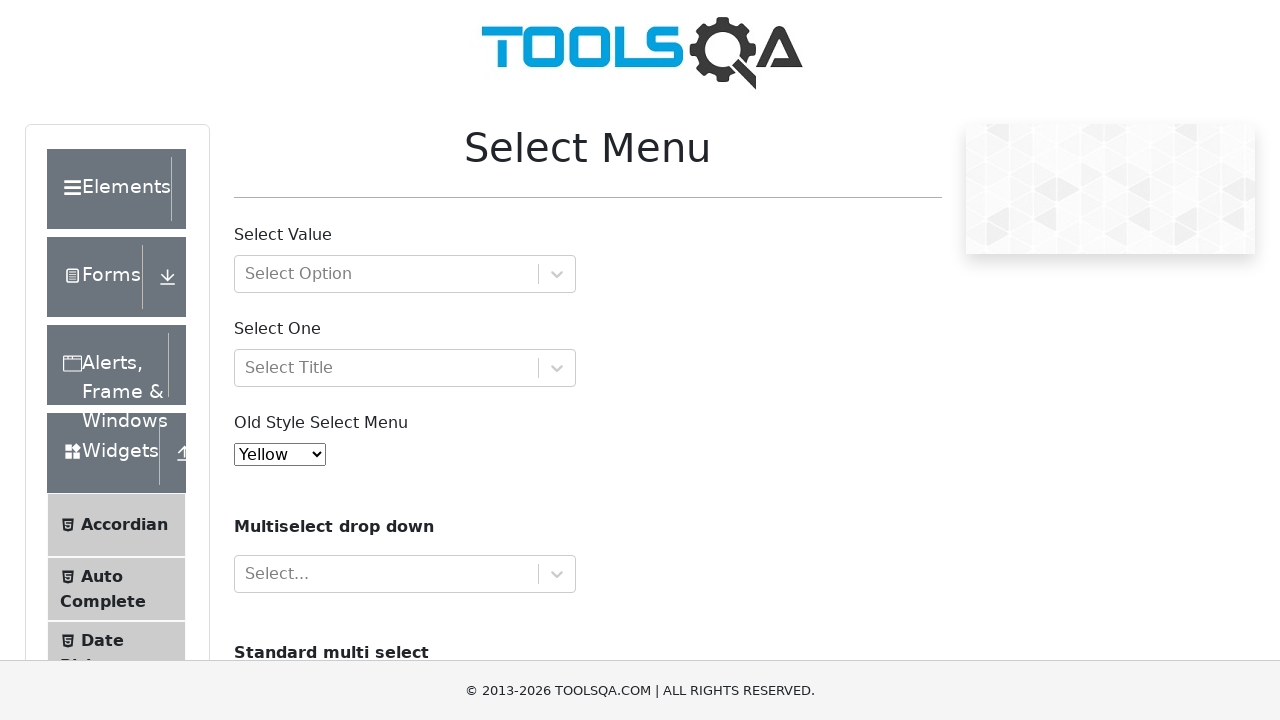

Retrieved currently selected option text
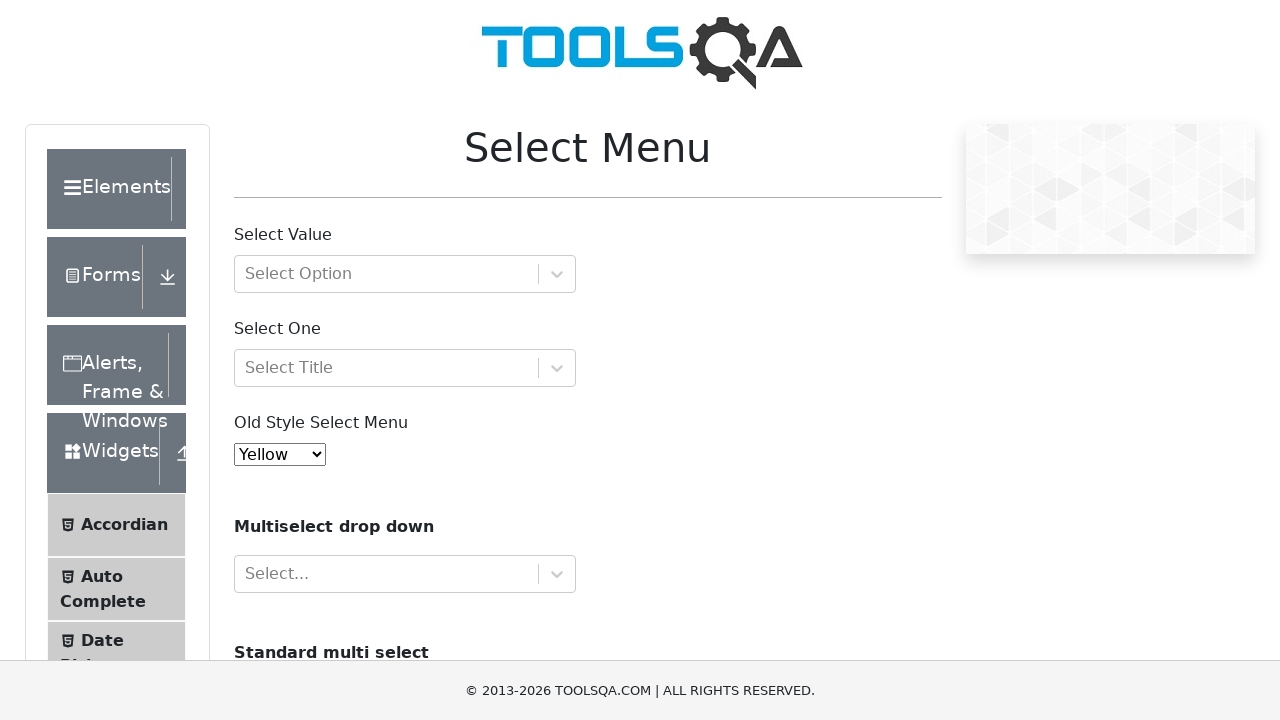

Verified Yellow option is now selected
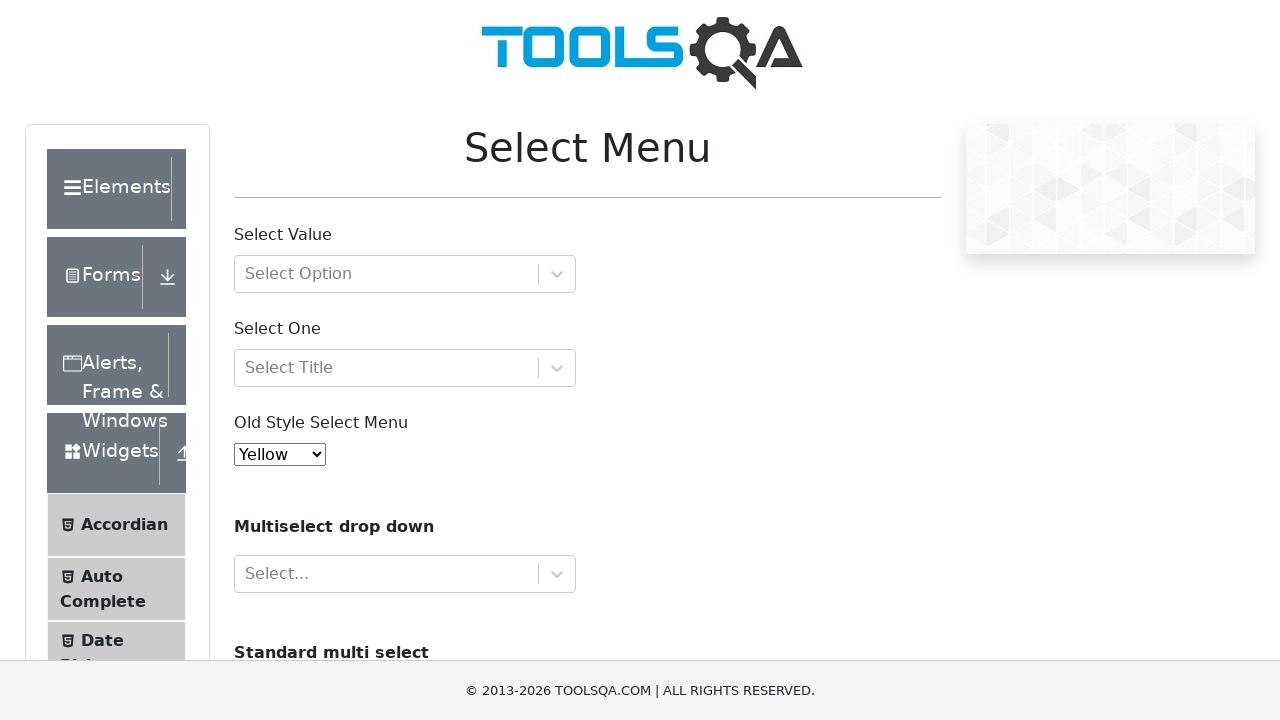

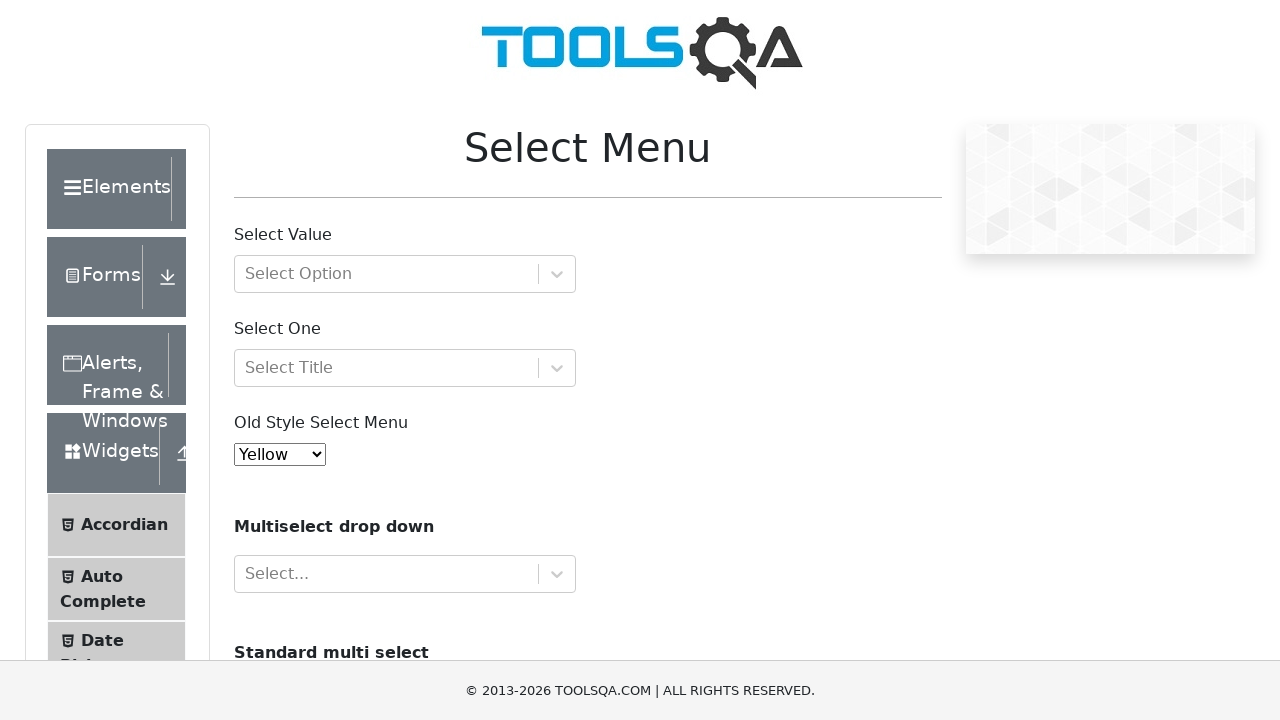